Tests handling of JavaScript confirm dialog by triggering a confirm and dismissing it

Starting URL: https://www.selenium.dev/documentation/webdriver/interactions/alerts/

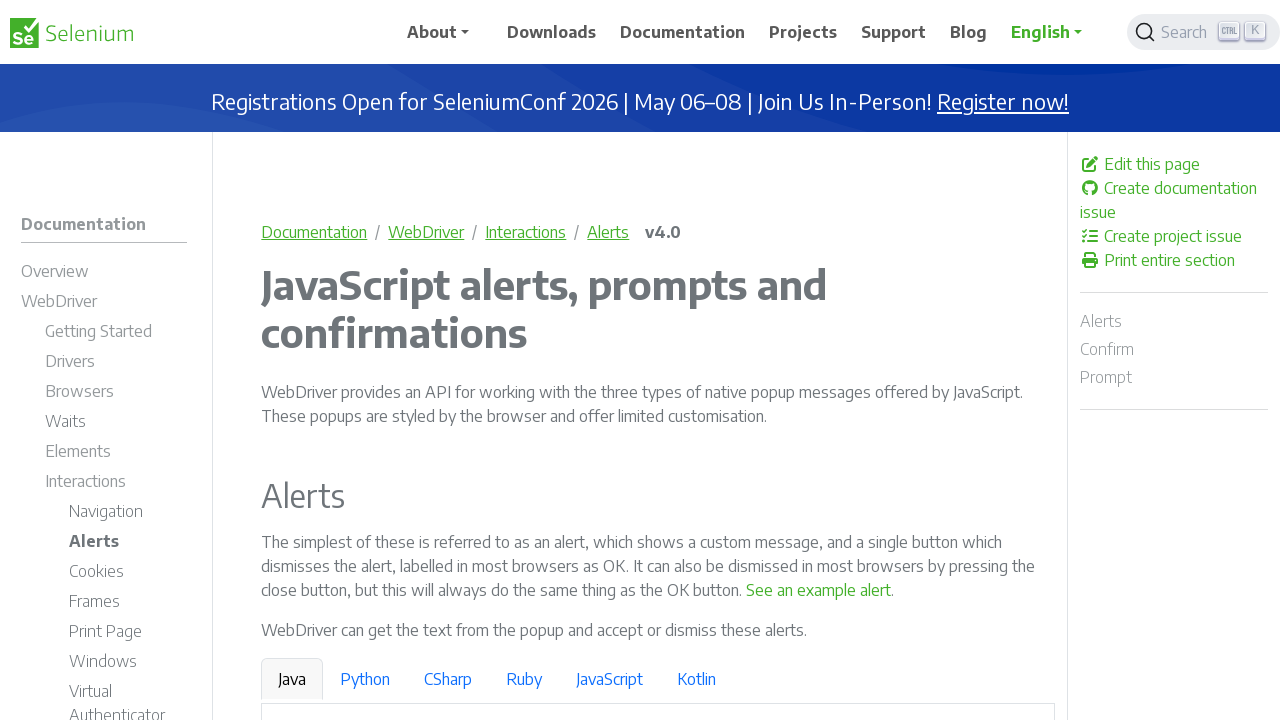

Set up dialog handler to dismiss confirm dialogs
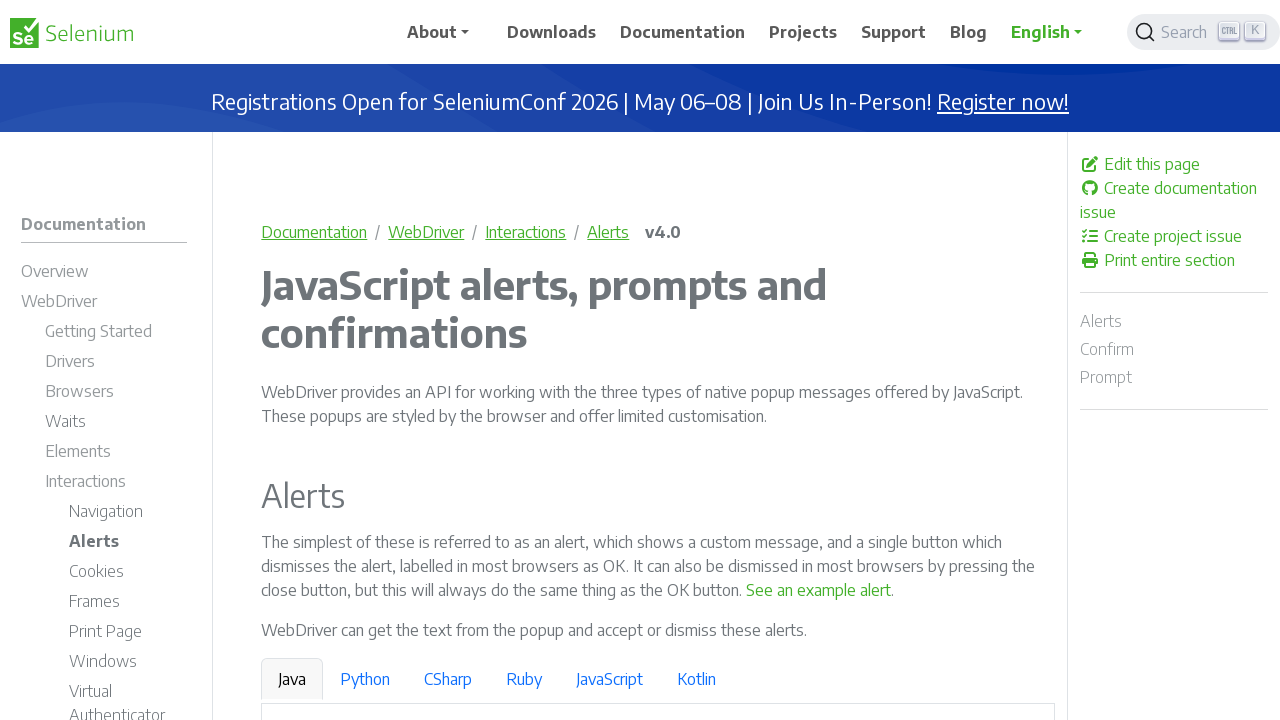

Clicked 'See a sample confirm' link to trigger confirm dialog at (964, 361) on internal:text="See a sample confirm"s
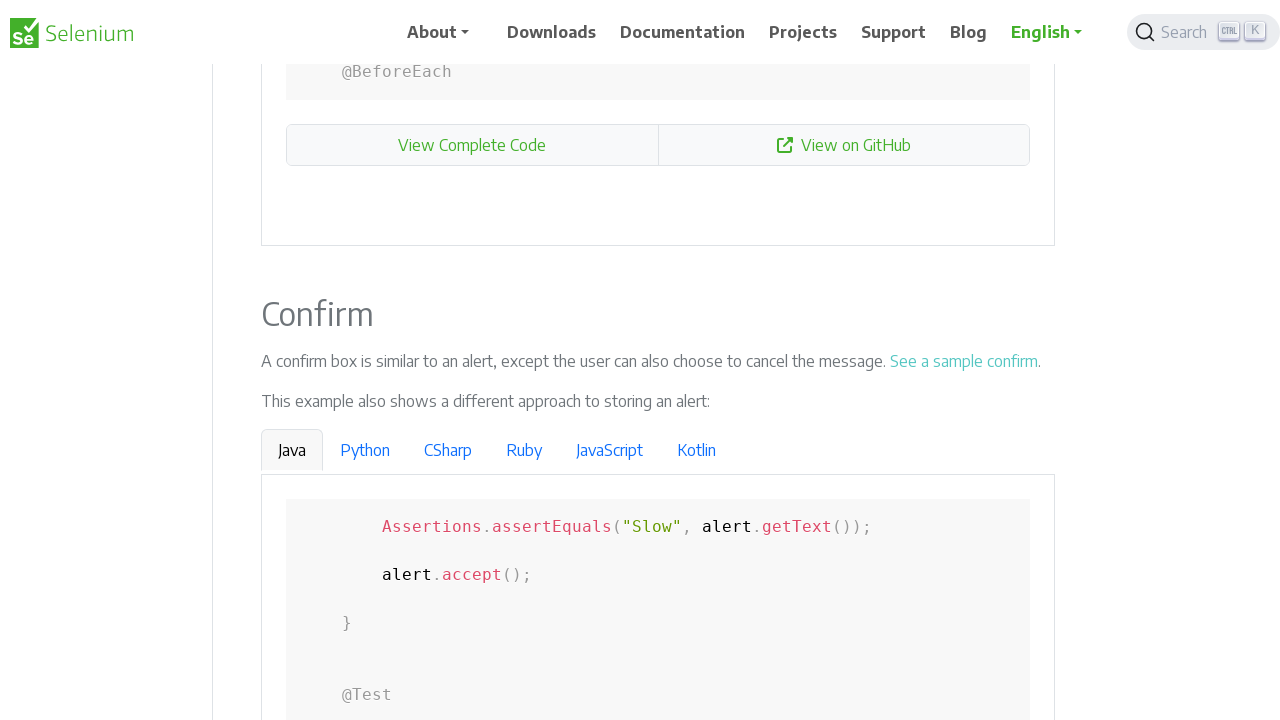

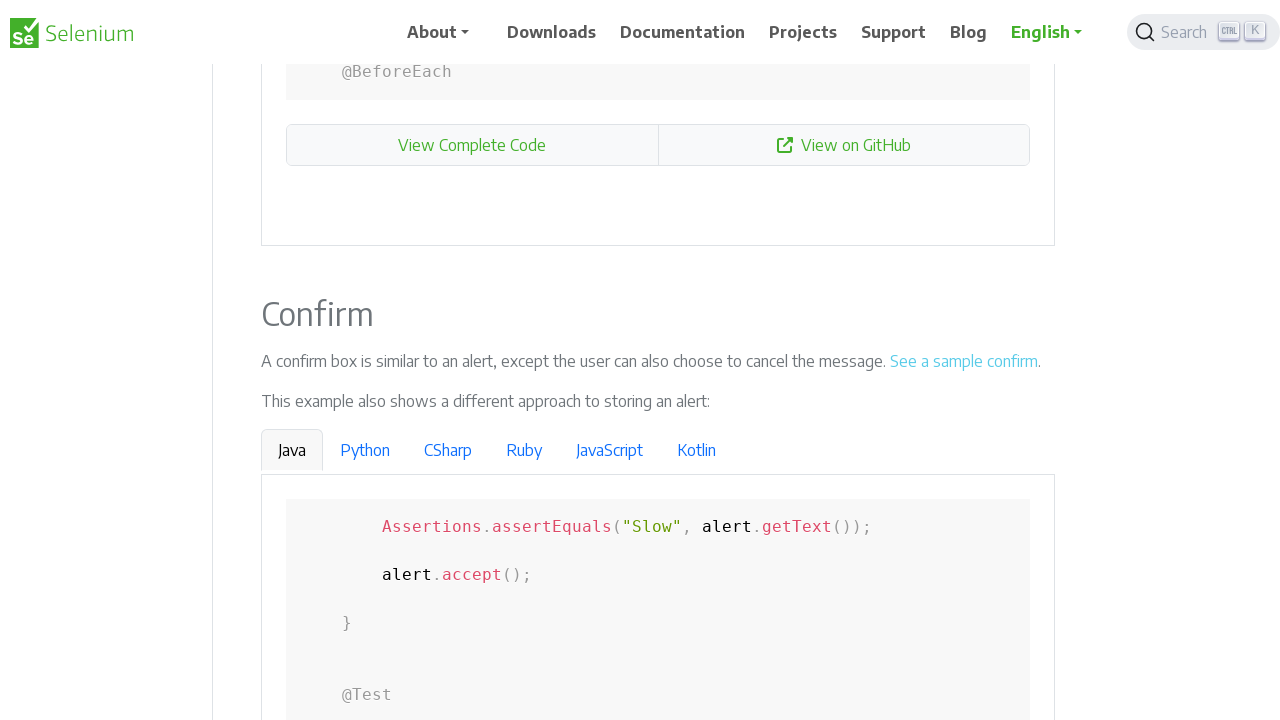